Tests an e-commerce grocery site by searching for products with "ca", adding the third search result to cart, iterating through products to find and add "Cashew" to cart, and verifying the brand logo text displays "GREENKART".

Starting URL: https://rahulshettyacademy.com/seleniumPractise/#/

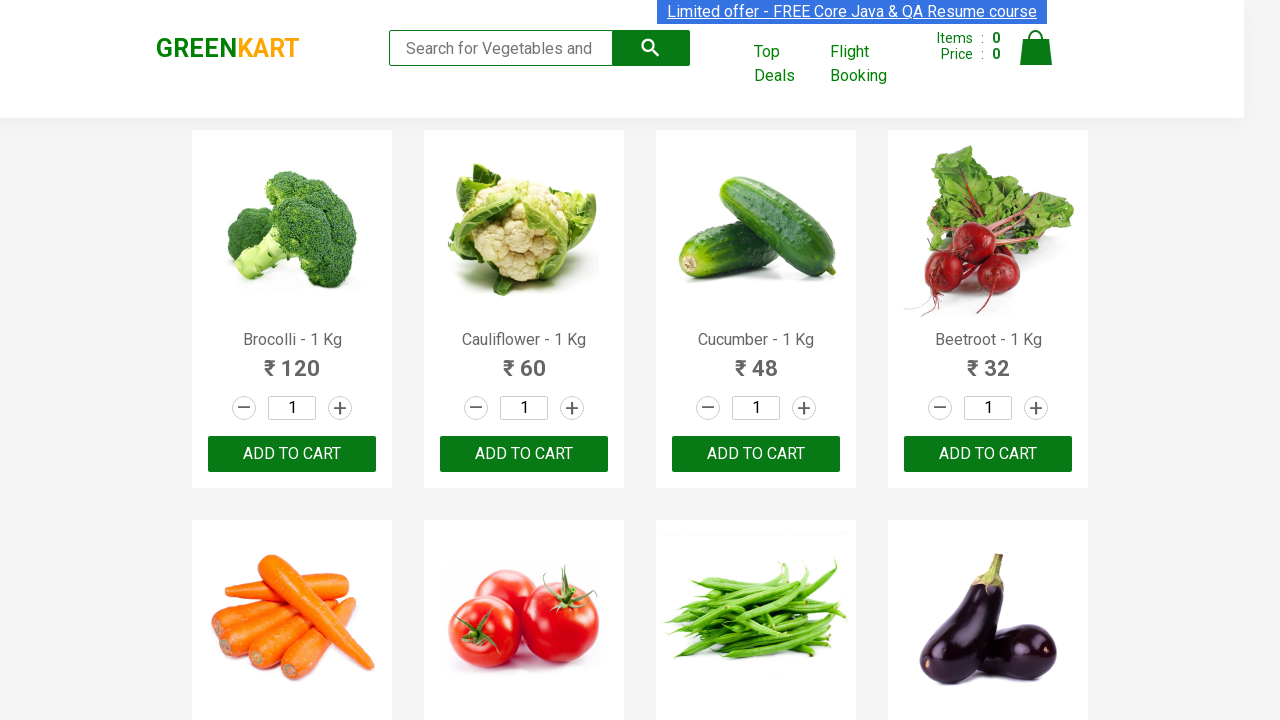

Filled search field with 'ca' on .search-keyword
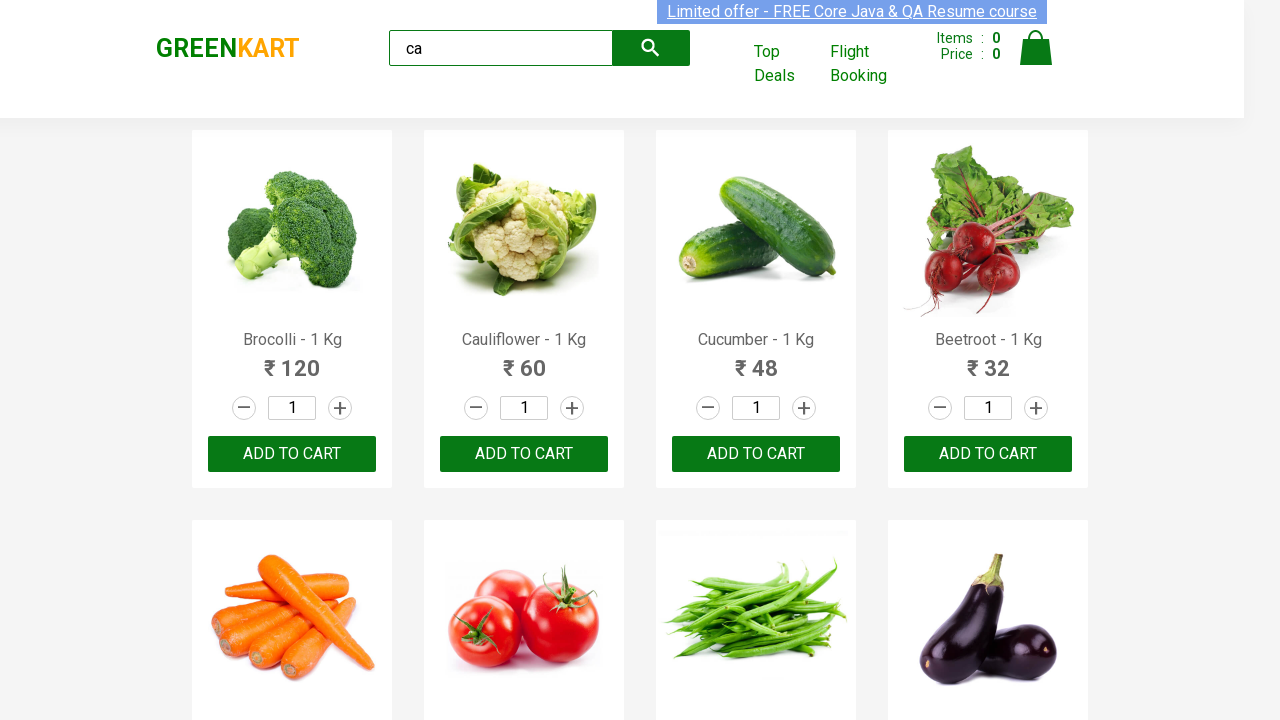

Waited 2000ms for search results to load
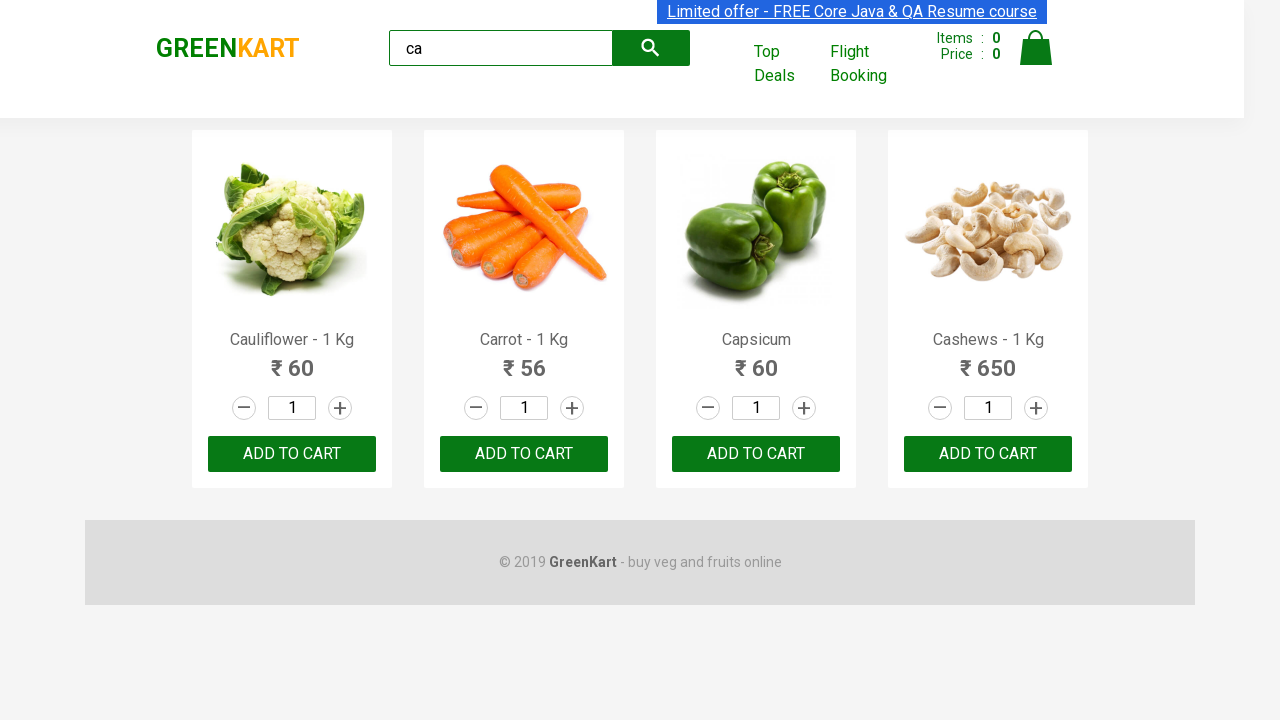

Clicked ADD TO CART on the 3rd search result at (756, 454) on .products .product >> nth=2 >> text=ADD TO CART
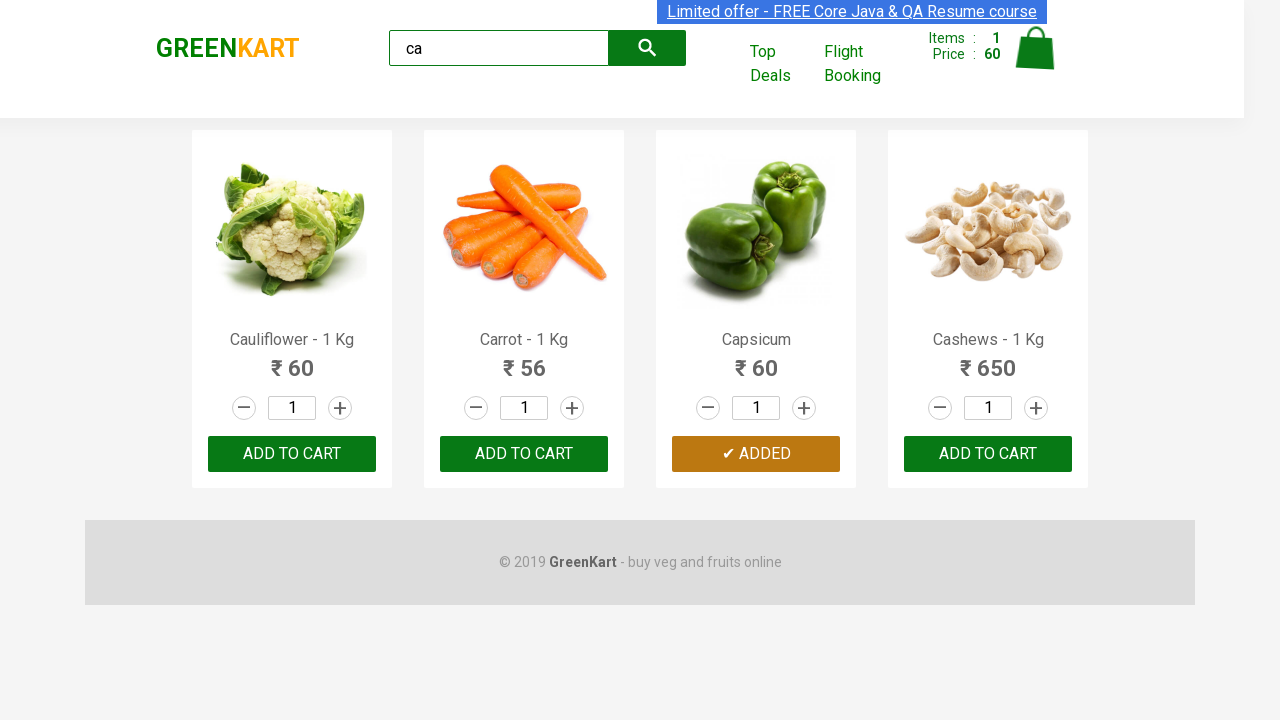

Retrieved product list with 4 products
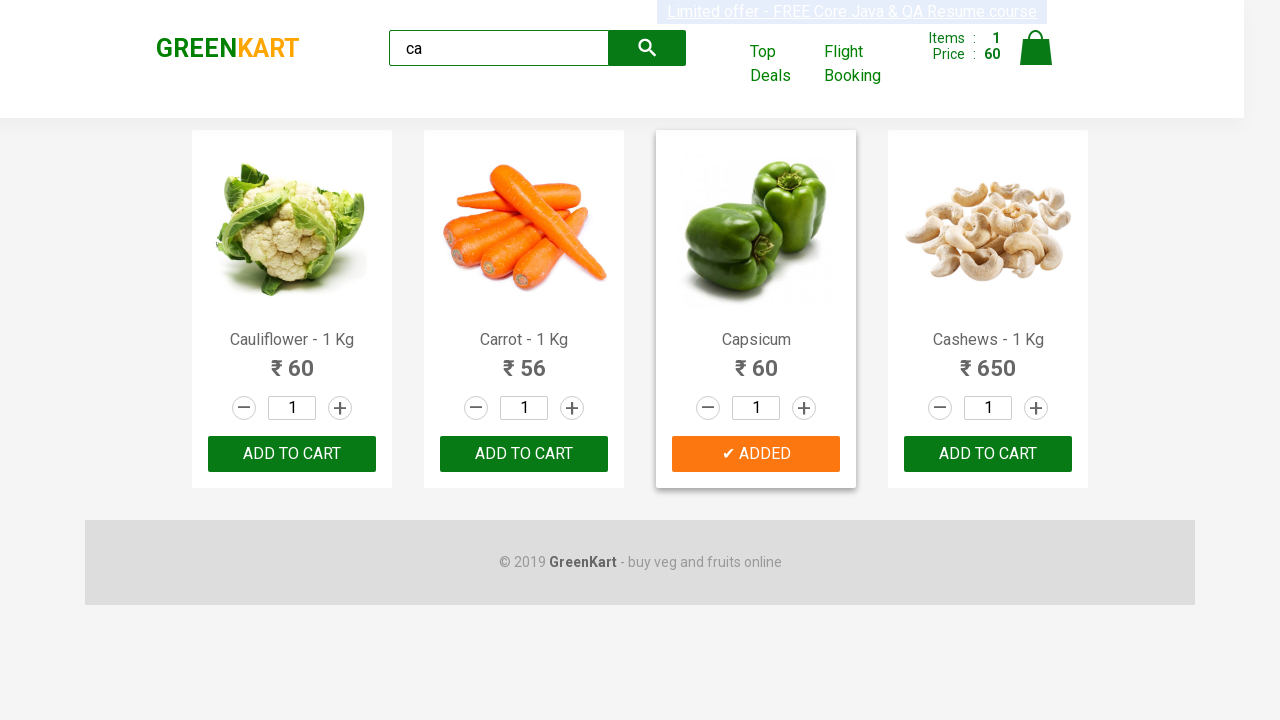

Retrieved product name: Cauliflower - 1 Kg
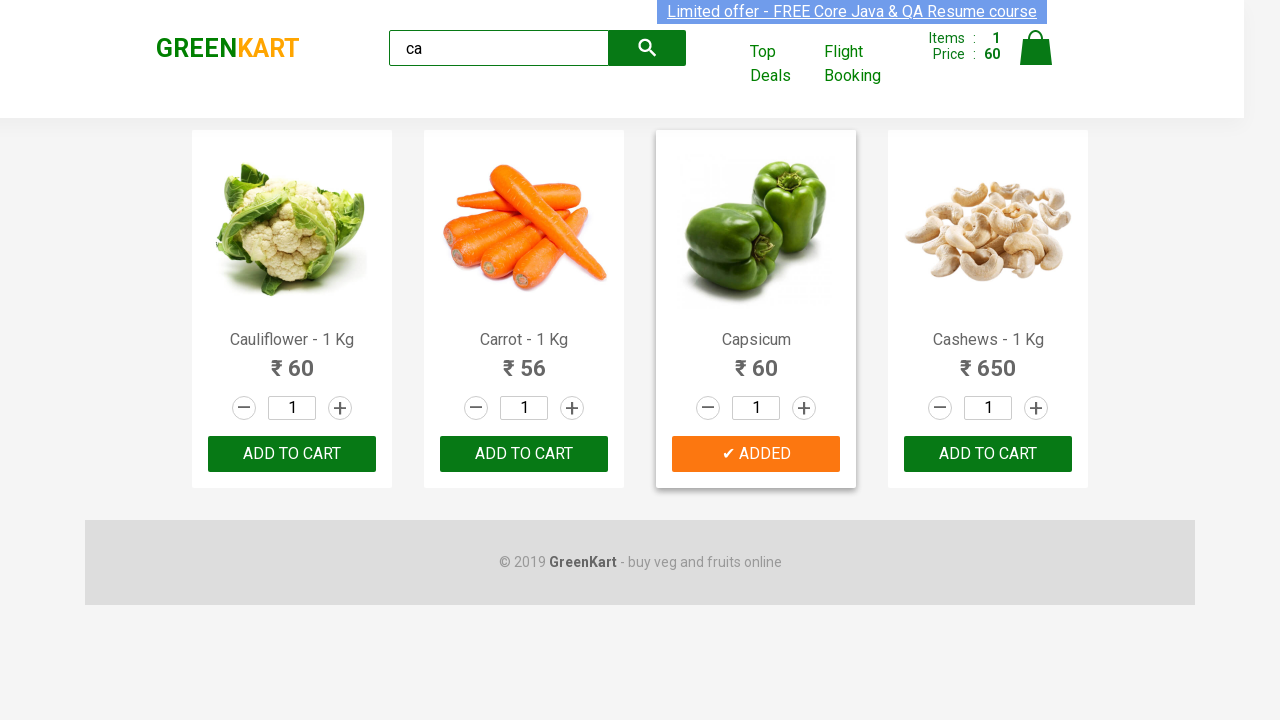

Retrieved product name: Carrot - 1 Kg
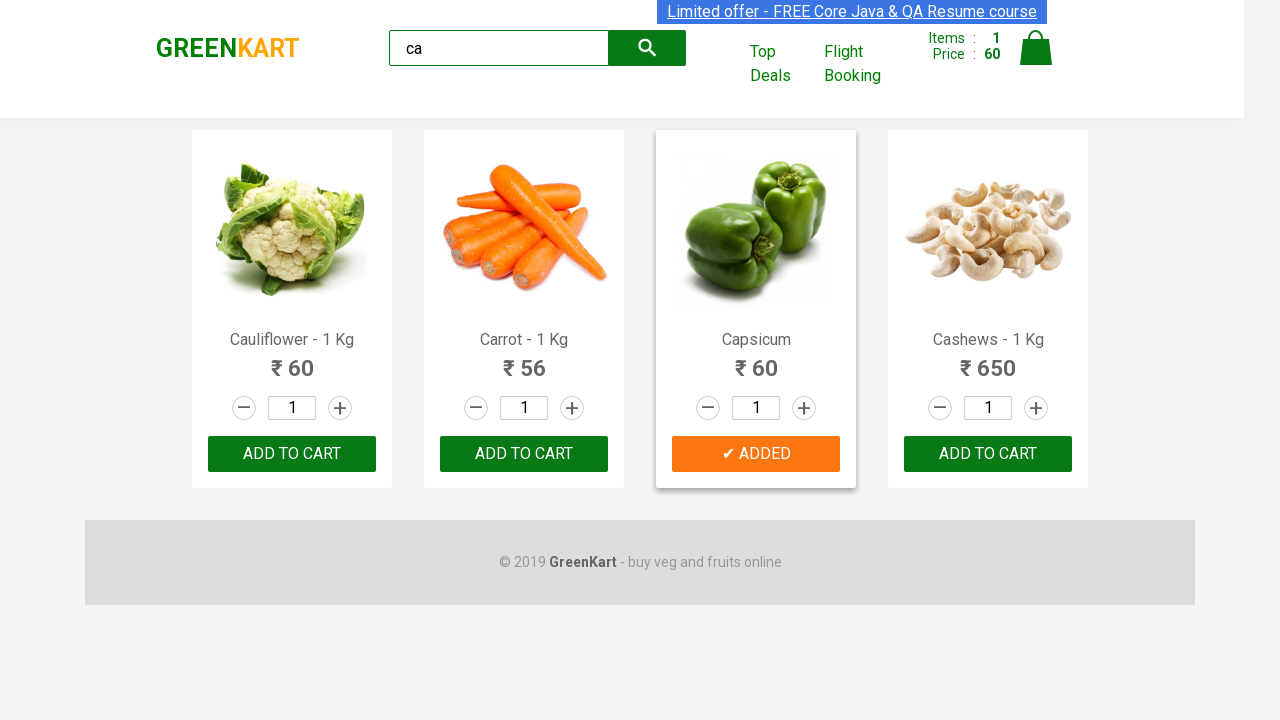

Retrieved product name: Capsicum
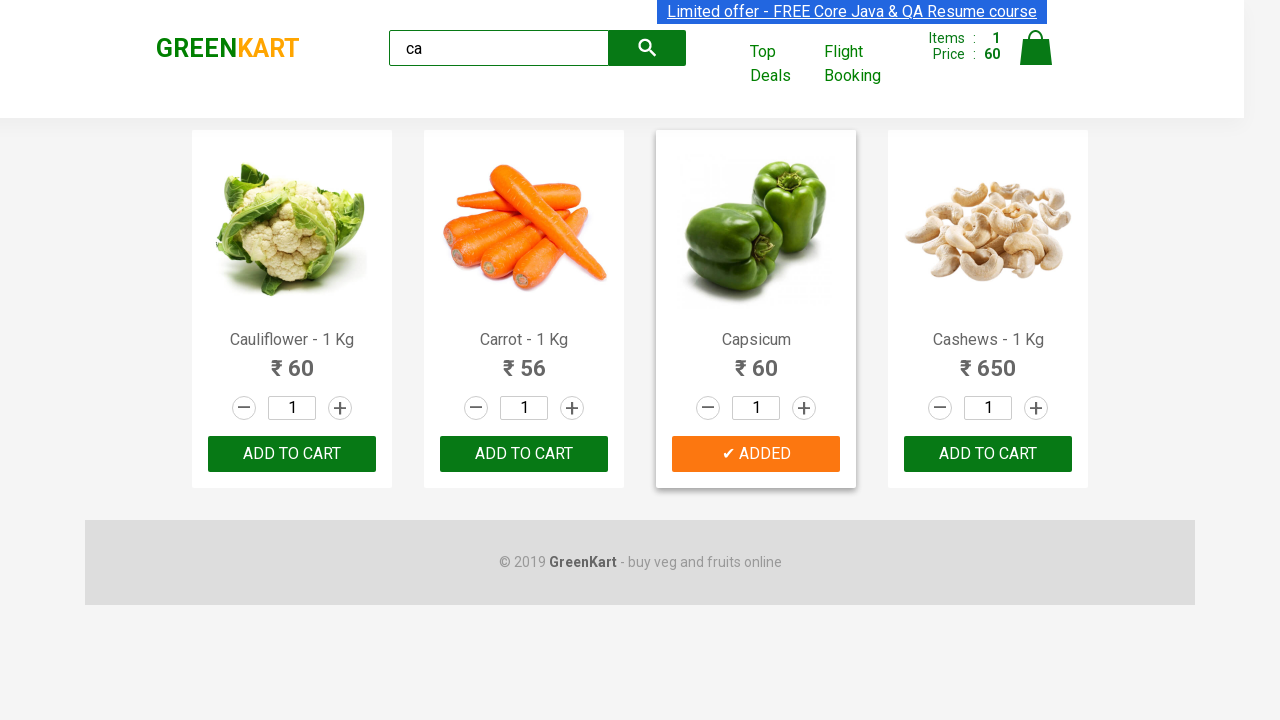

Retrieved product name: Cashews - 1 Kg
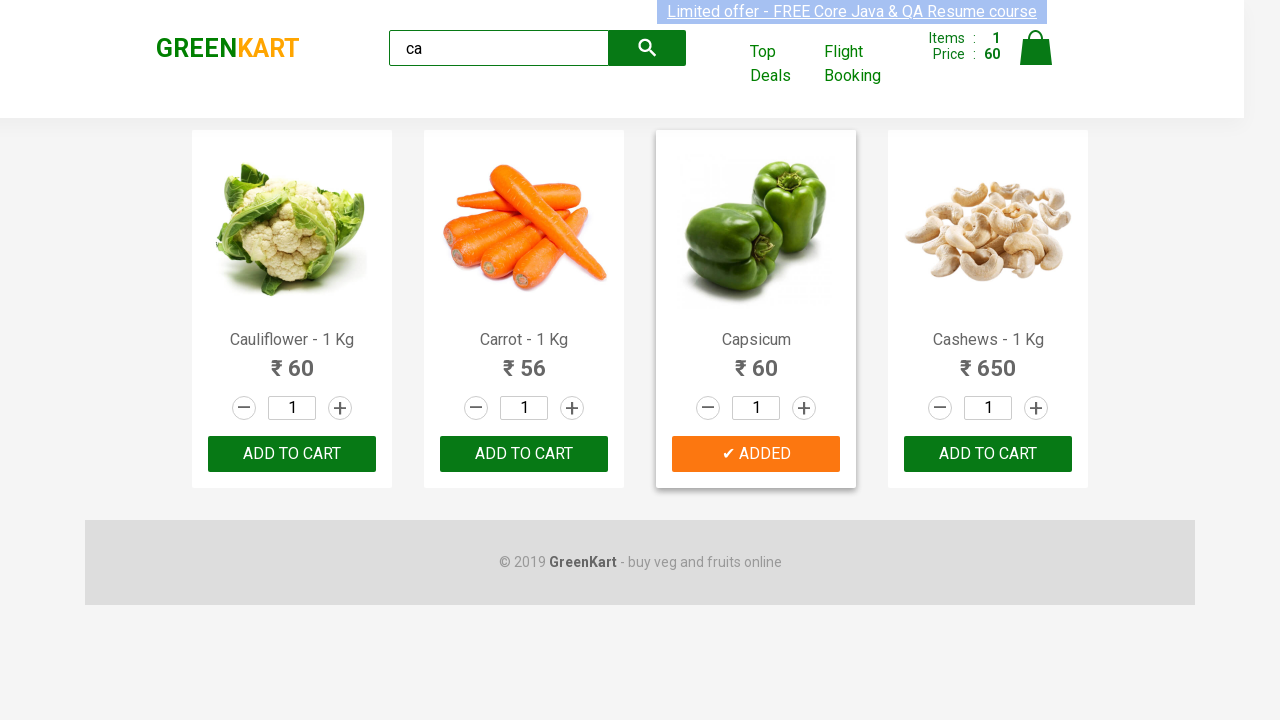

Found Cashew product and clicked ADD TO CART at (988, 454) on .products .product >> nth=3 >> button
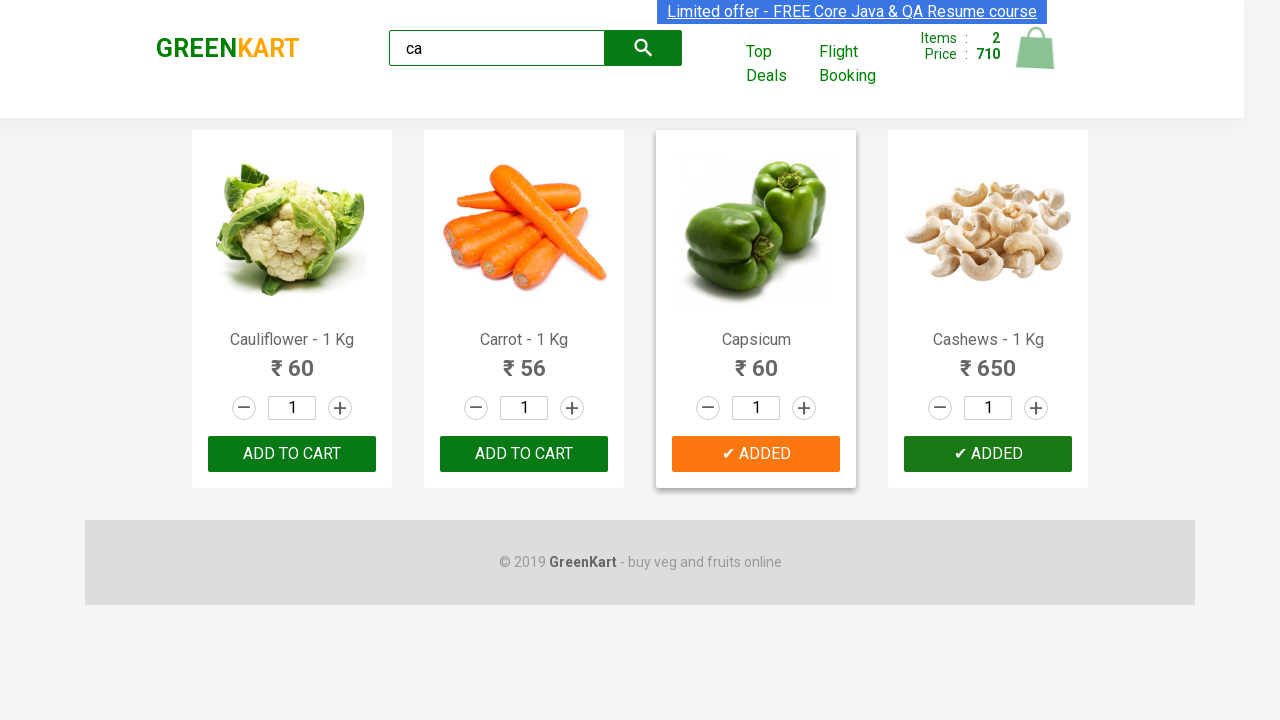

Verified brand logo text displays 'GREENKART'
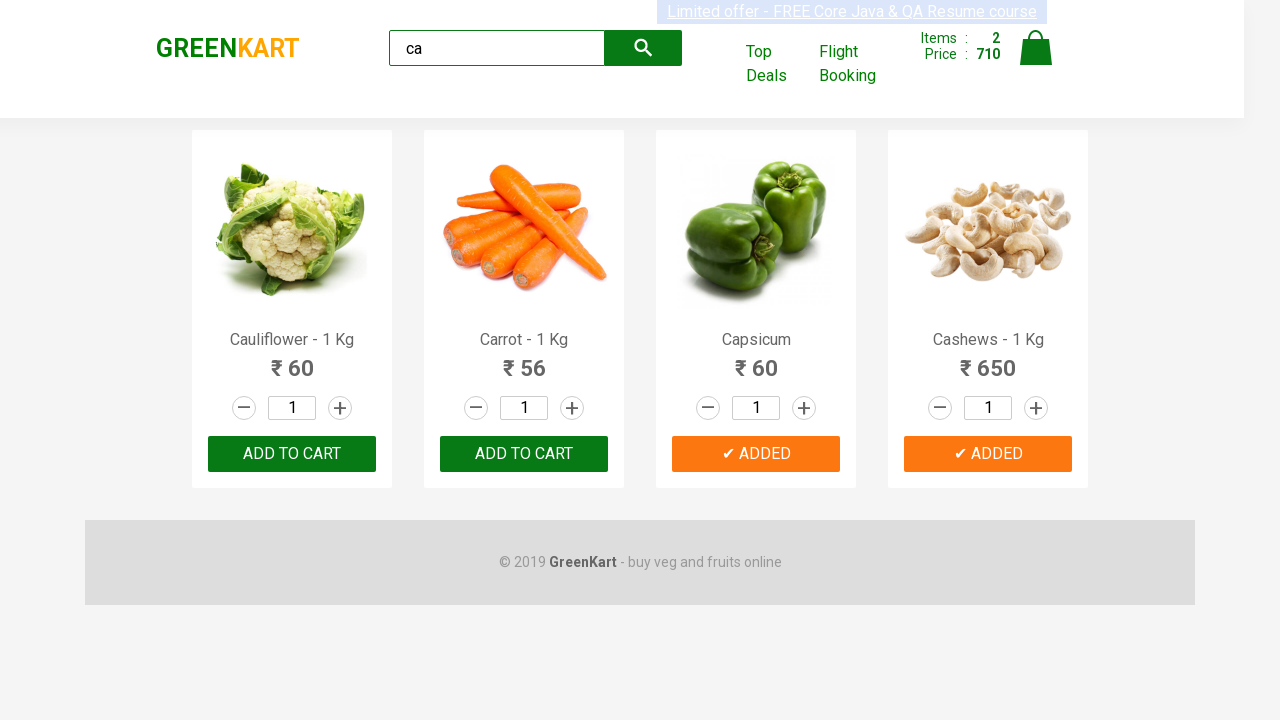

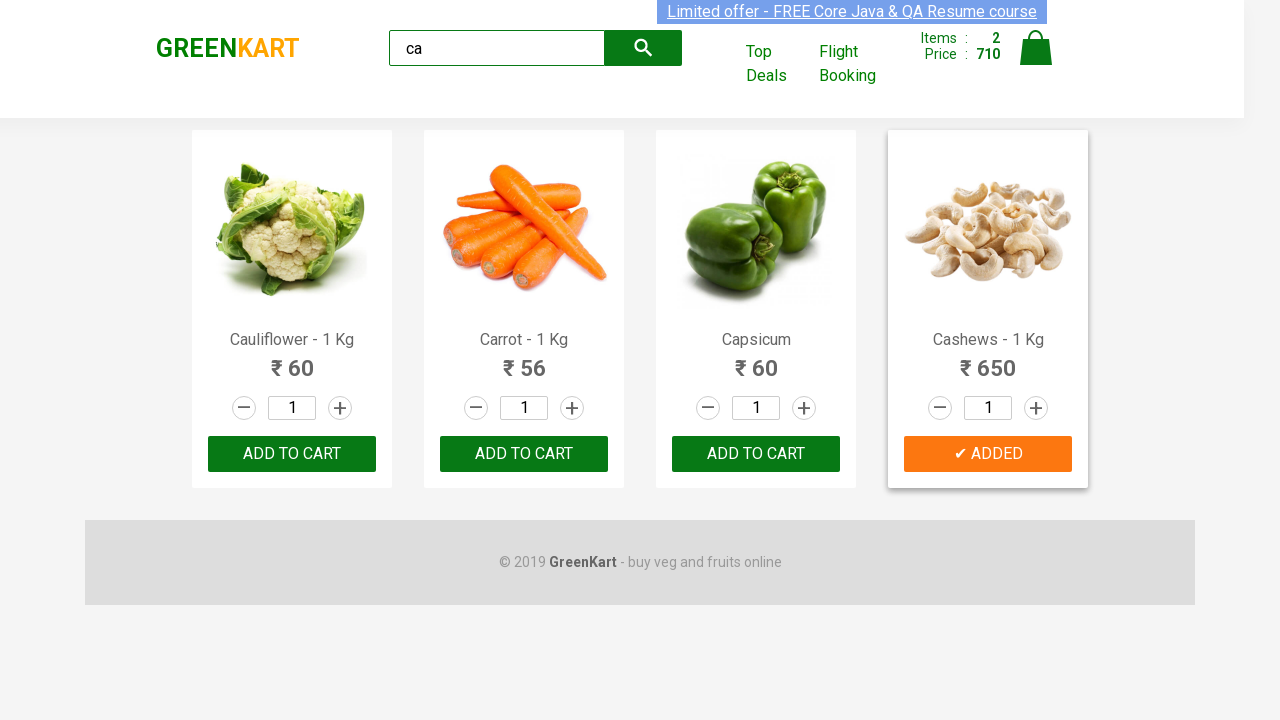